Marks two todo items as completed by clicking their checkboxes and verifies the completion status and active count

Starting URL: https://todomvc.com/examples/react/dist/

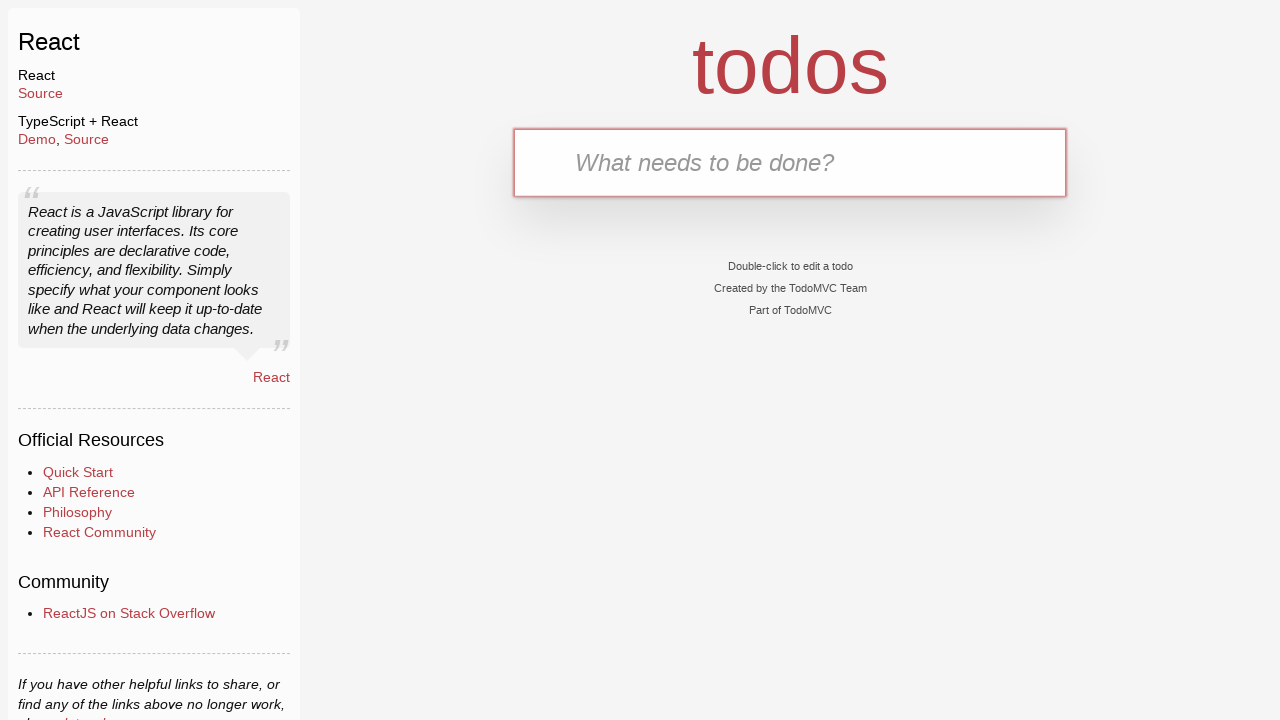

Filled new todo input with 'Buy groceries' on .new-todo
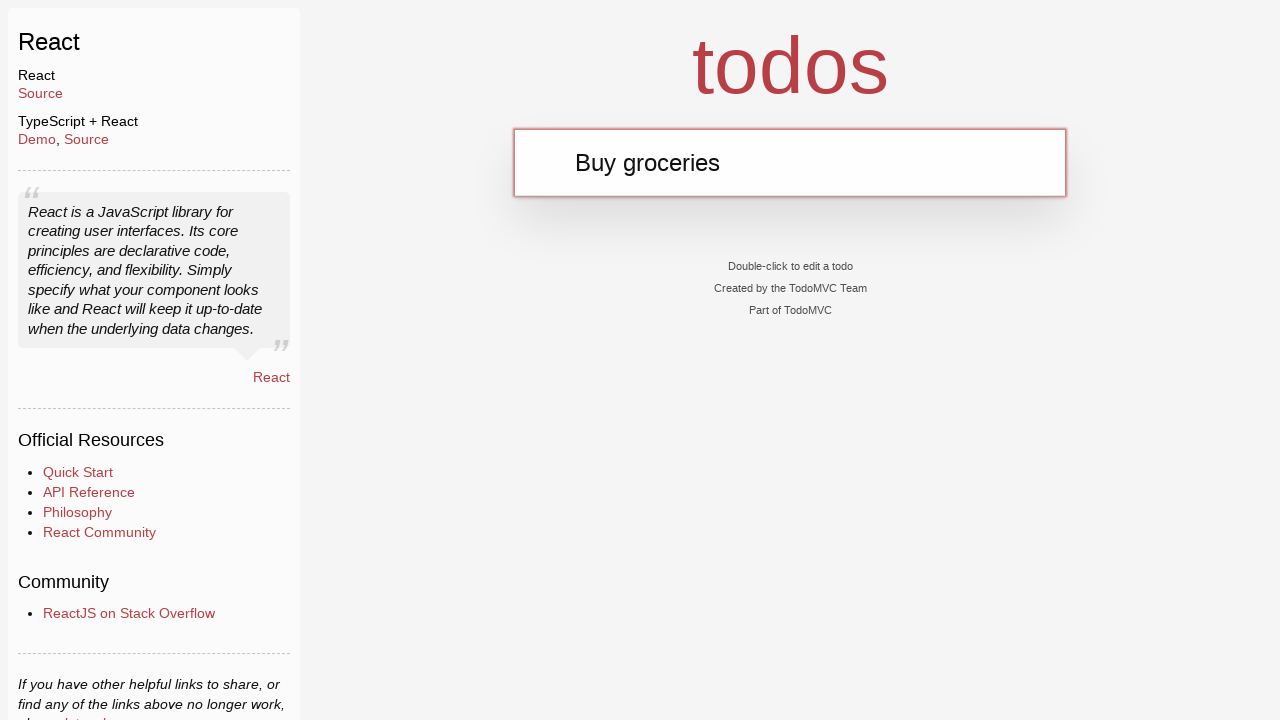

Pressed Enter to add 'Buy groceries' todo on .new-todo
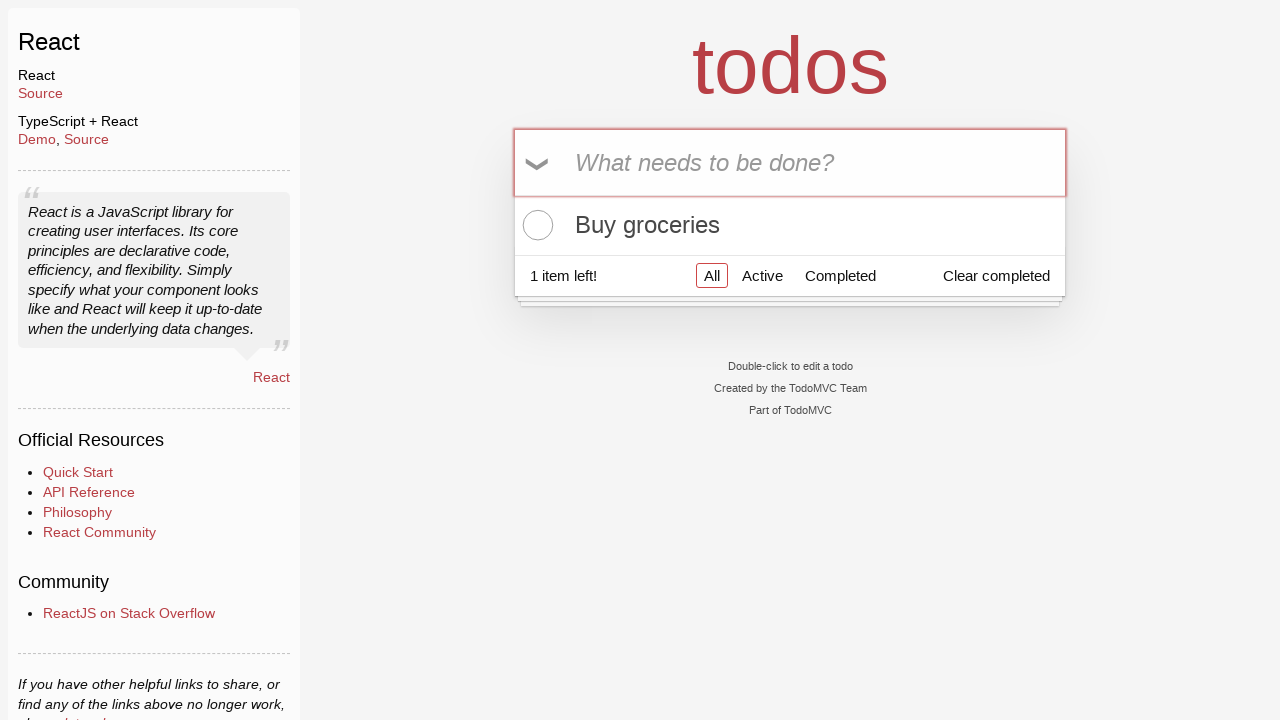

Filled new todo input with 'Clean the house' on .new-todo
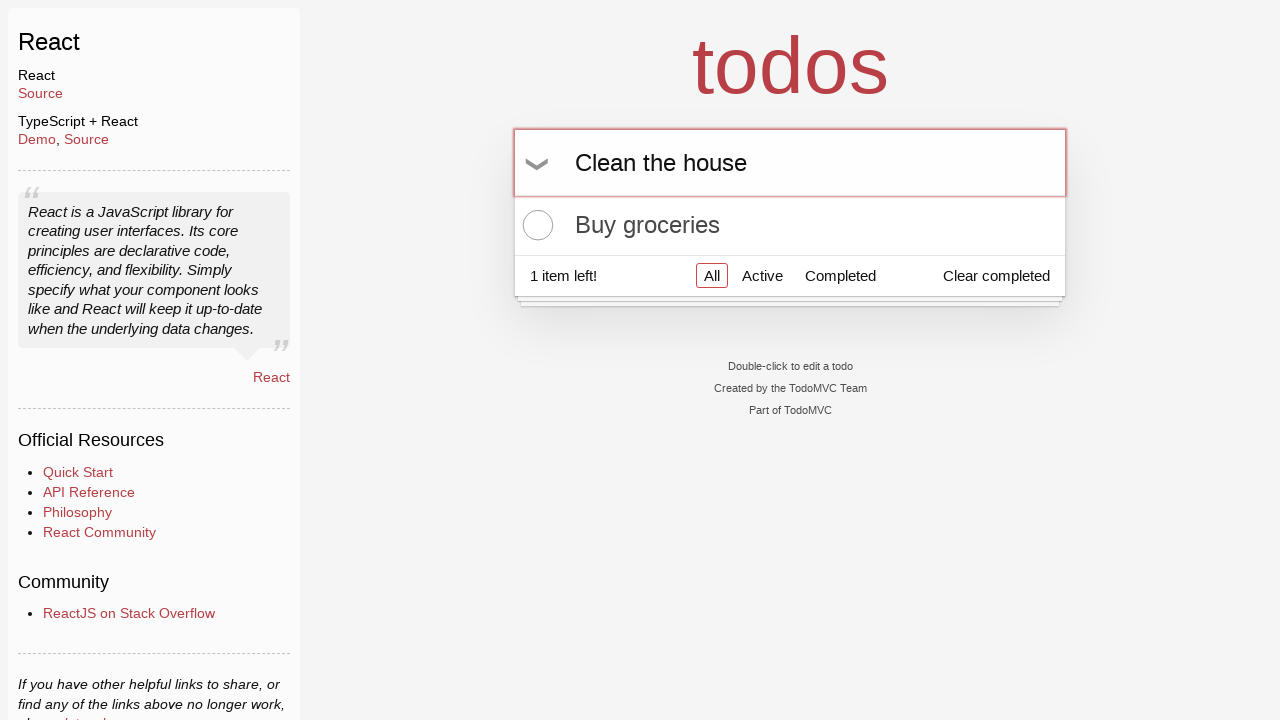

Pressed Enter to add 'Clean the house' todo on .new-todo
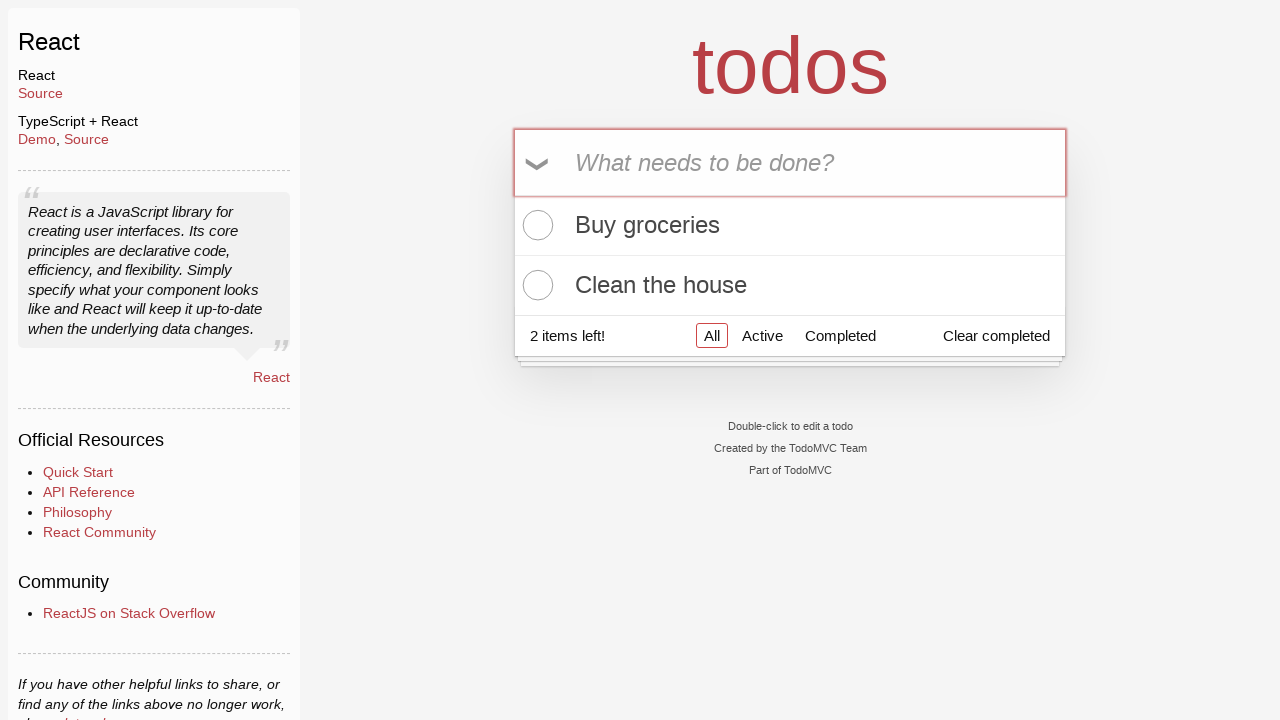

Filled new todo input with 'Pay bills' on .new-todo
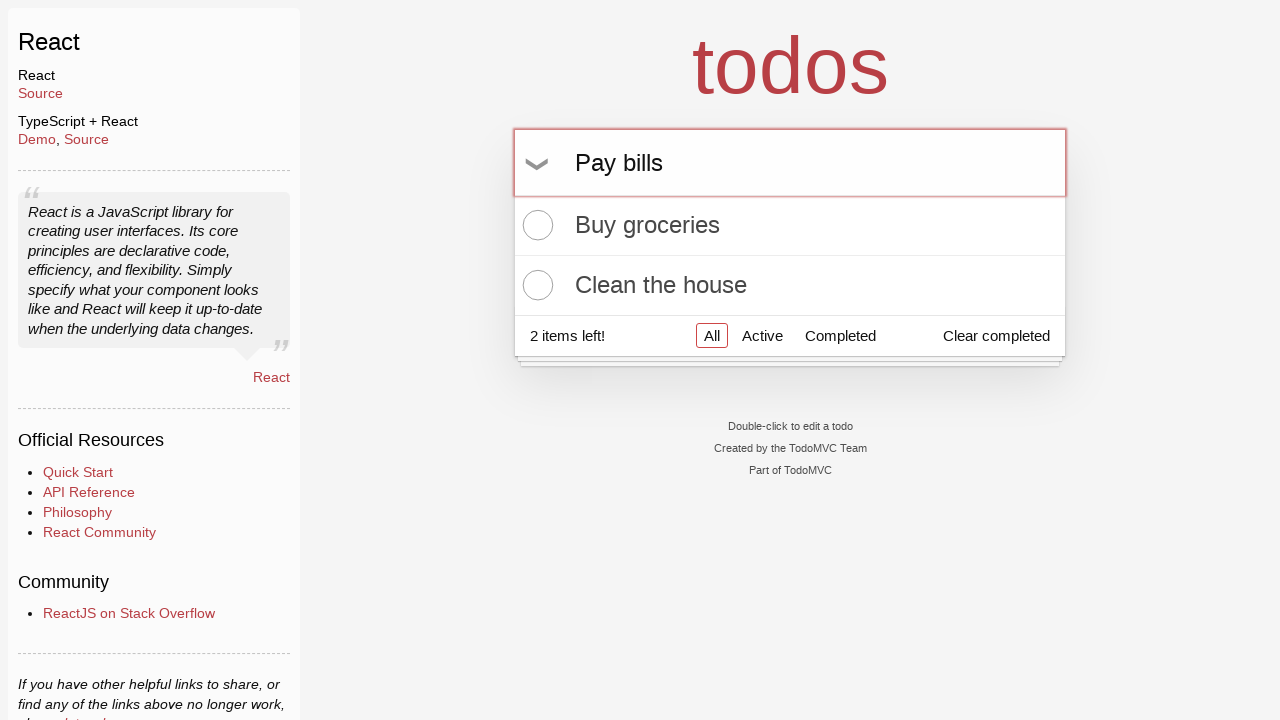

Pressed Enter to add 'Pay bills' todo on .new-todo
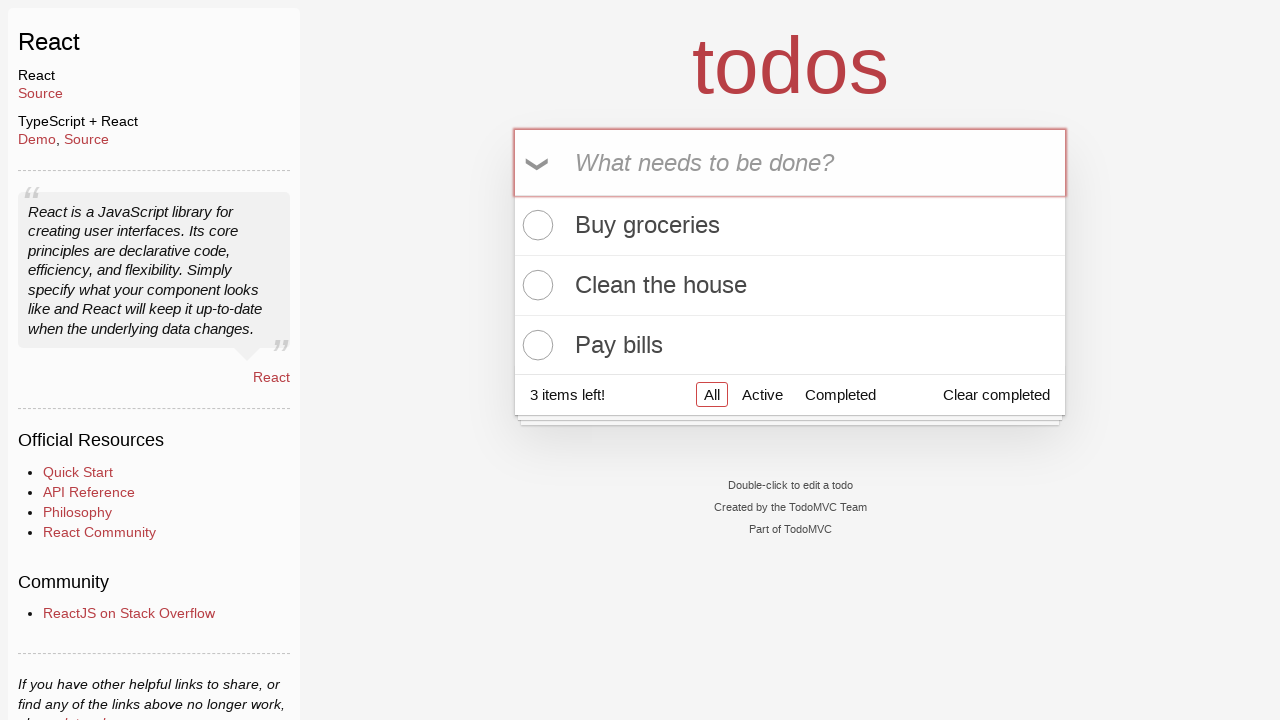

Clicked checkbox to mark 'Buy groceries' as completed at (535, 225) on li >> internal:has-text="Buy groceries"i >> .toggle
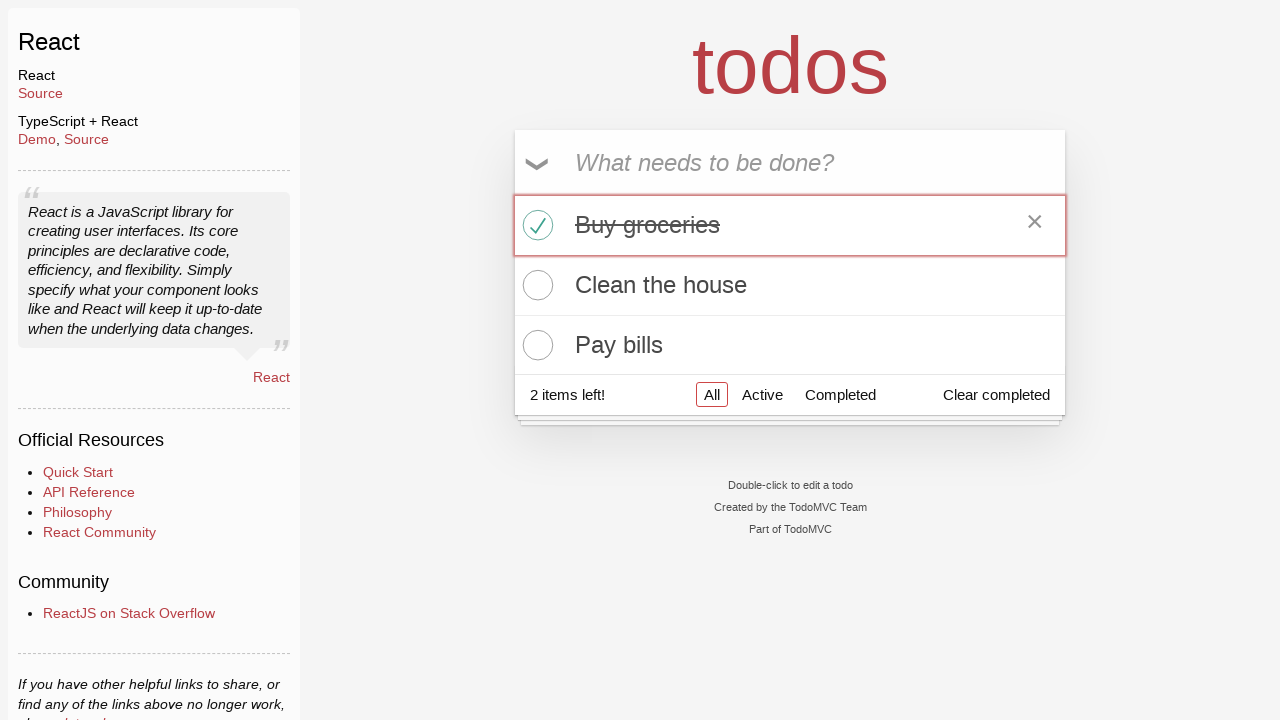

Clicked checkbox to mark 'Pay bills' as completed at (535, 345) on li >> internal:has-text="Pay bills"i >> .toggle
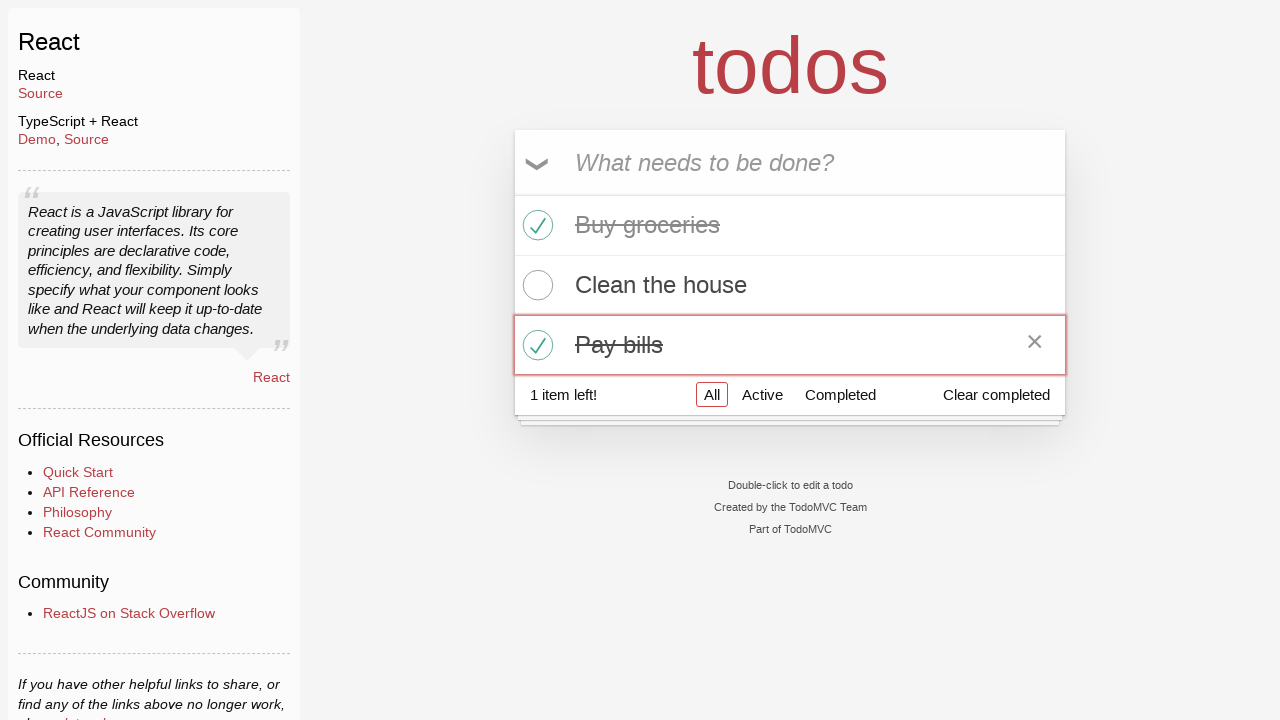

Verified 'Buy groceries' is marked as completed
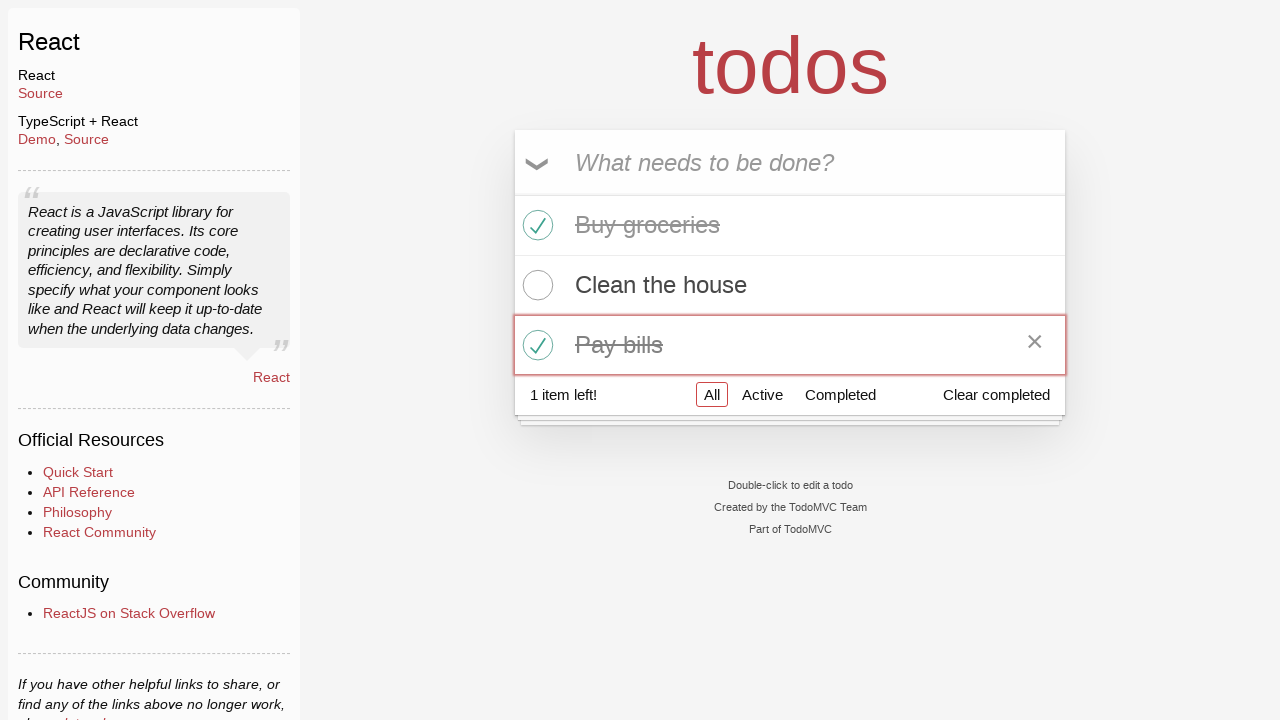

Verified 'Pay bills' is marked as completed
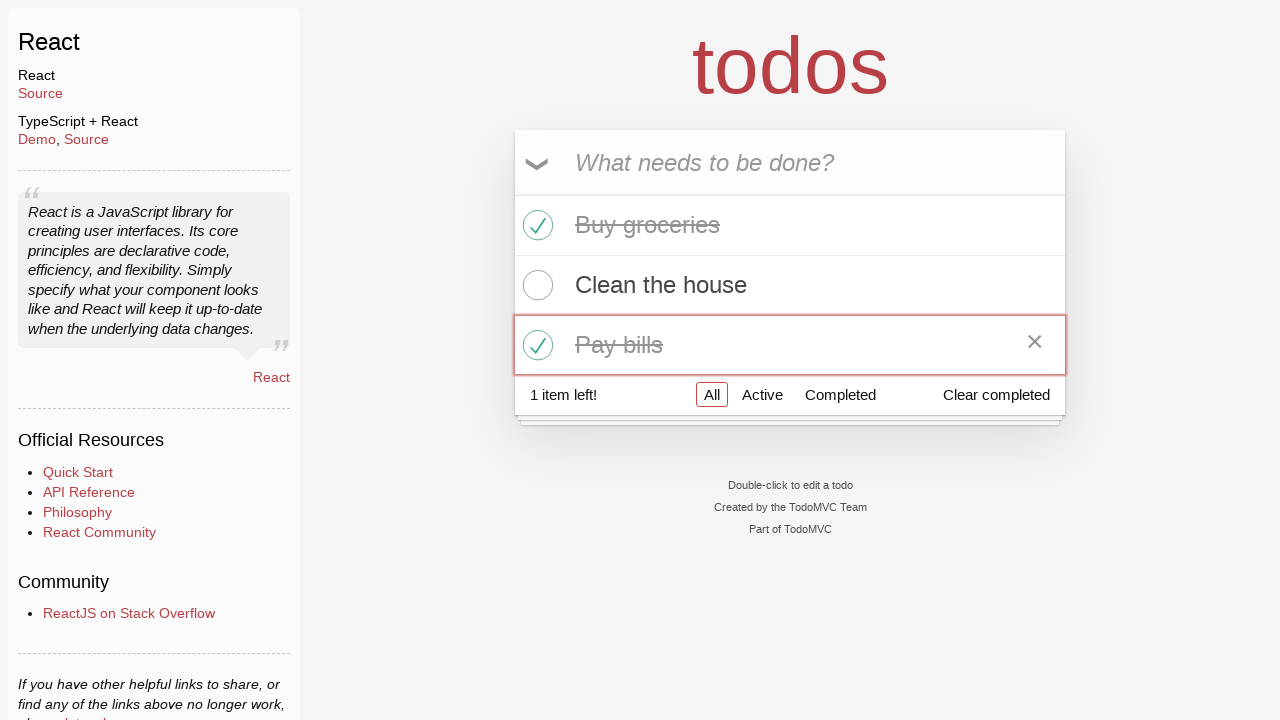

Verified active count shows '1 item left'
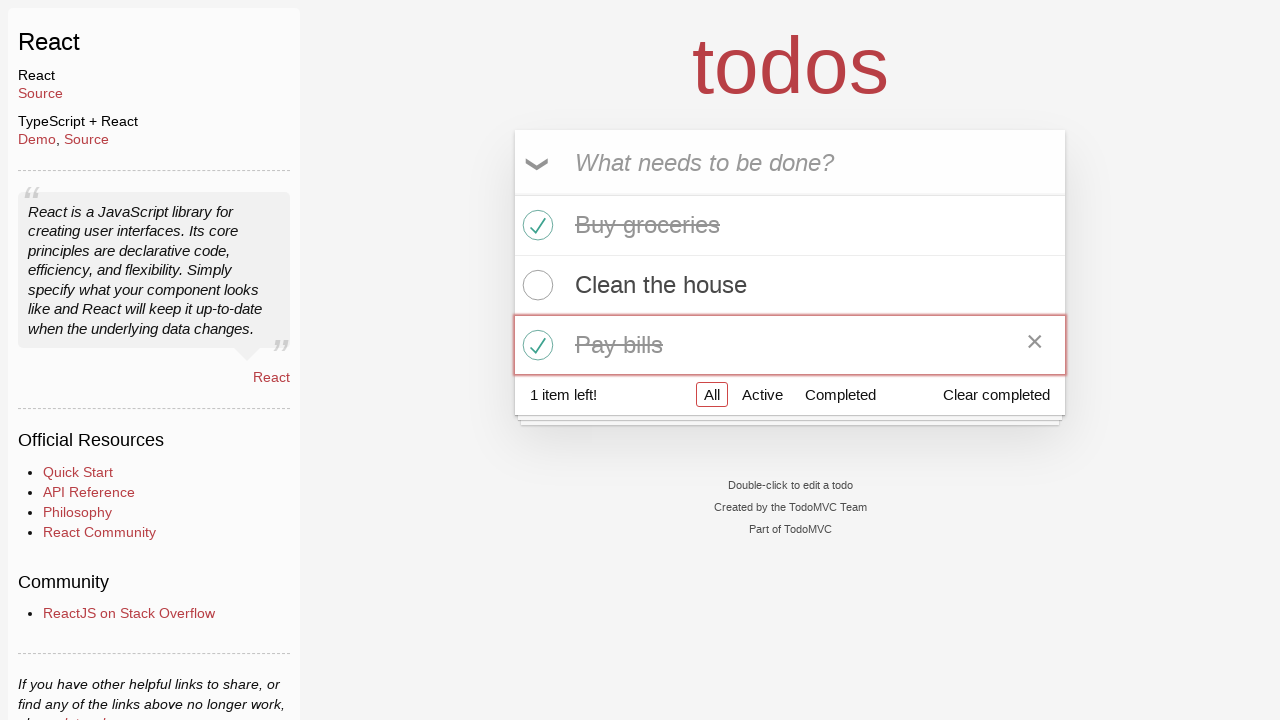

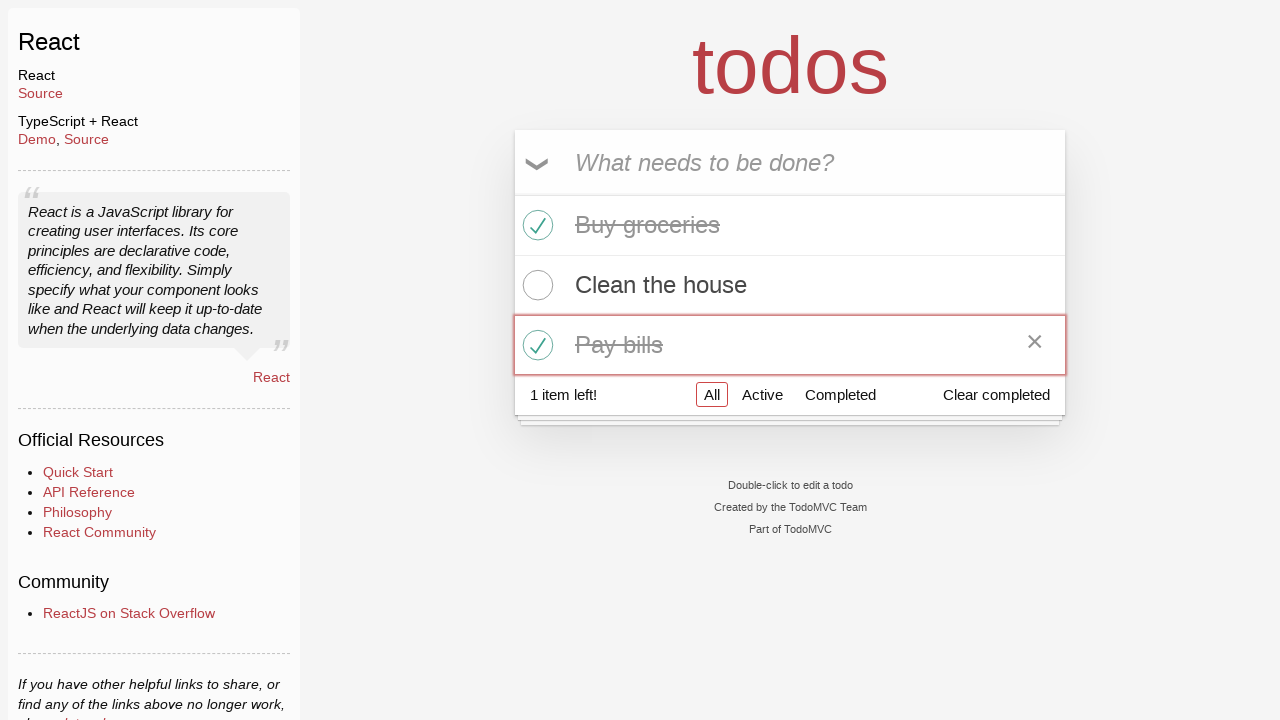